Tests dropdown selection functionality including single-select and multi-select dropdowns, selecting options based on conditions, and deselecting options

Starting URL: http://automationbykrishna.com/#

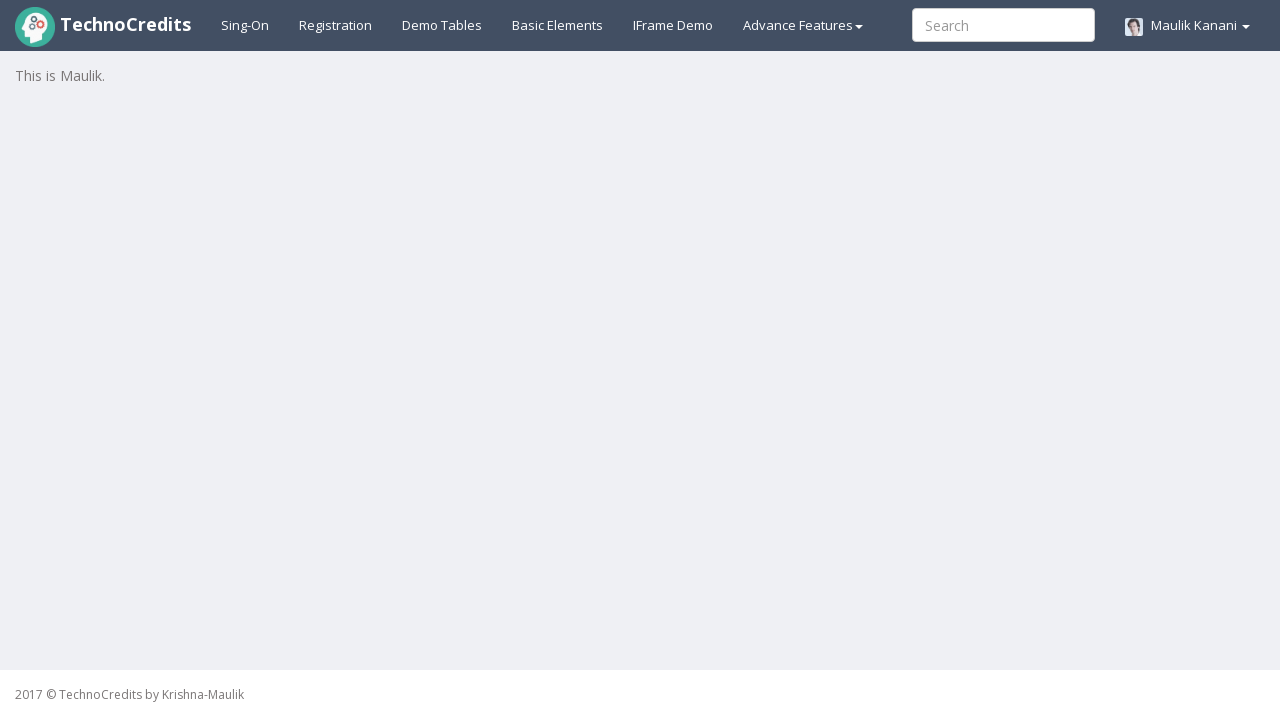

Clicked on basic elements link at (558, 25) on a#basicelements
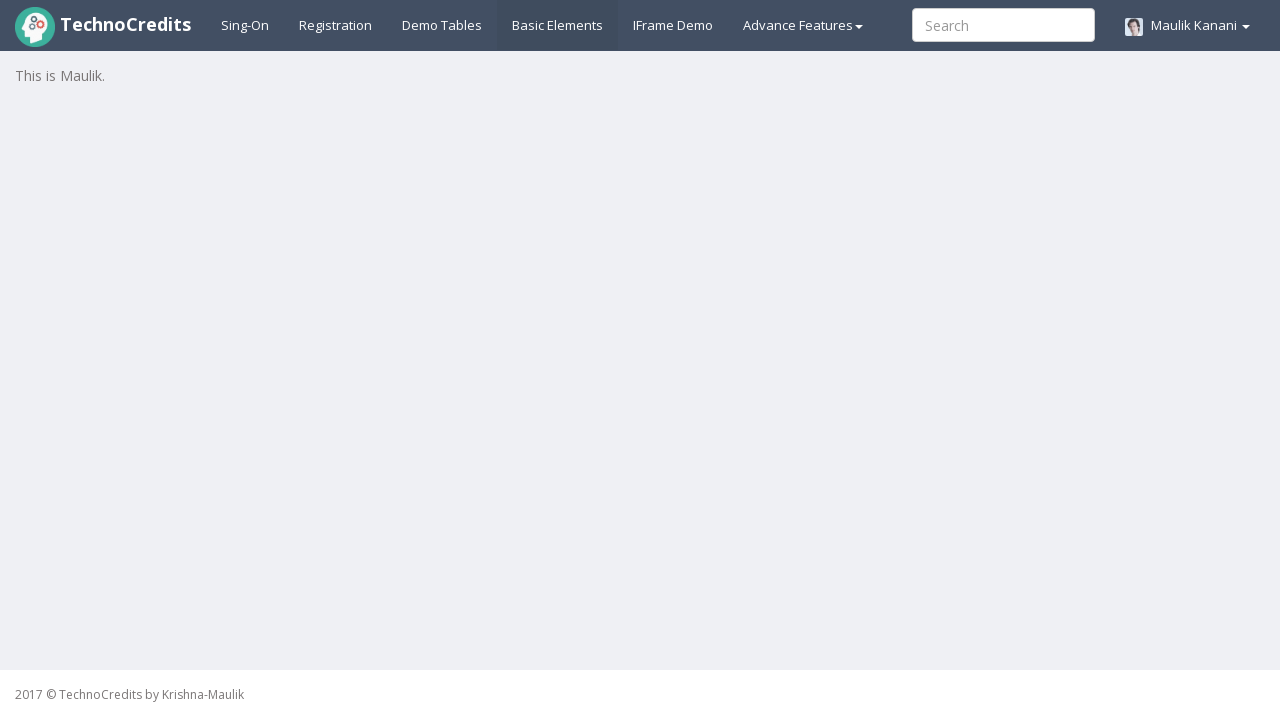

Panel with dropdown elements loaded
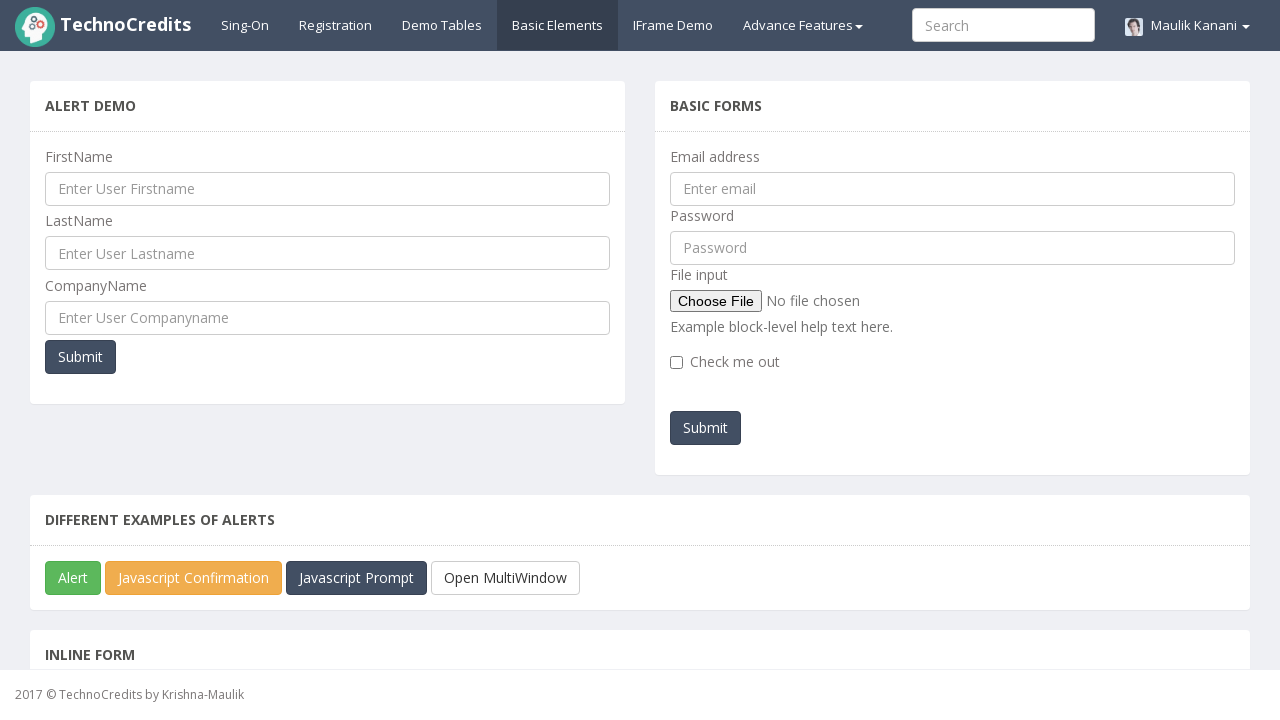

Scrolled to number dropdown into view
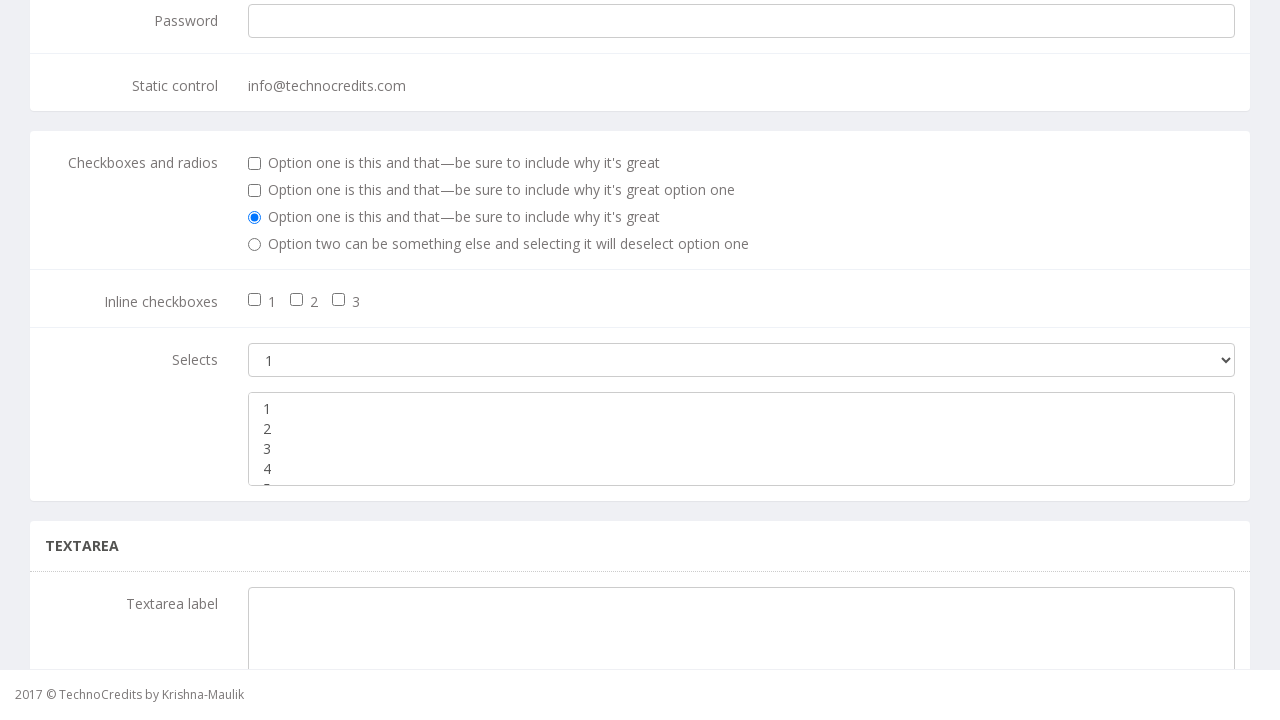

Selected '3' from single-select number dropdown on //div[@class='panel-body']//div[3]//select[1]
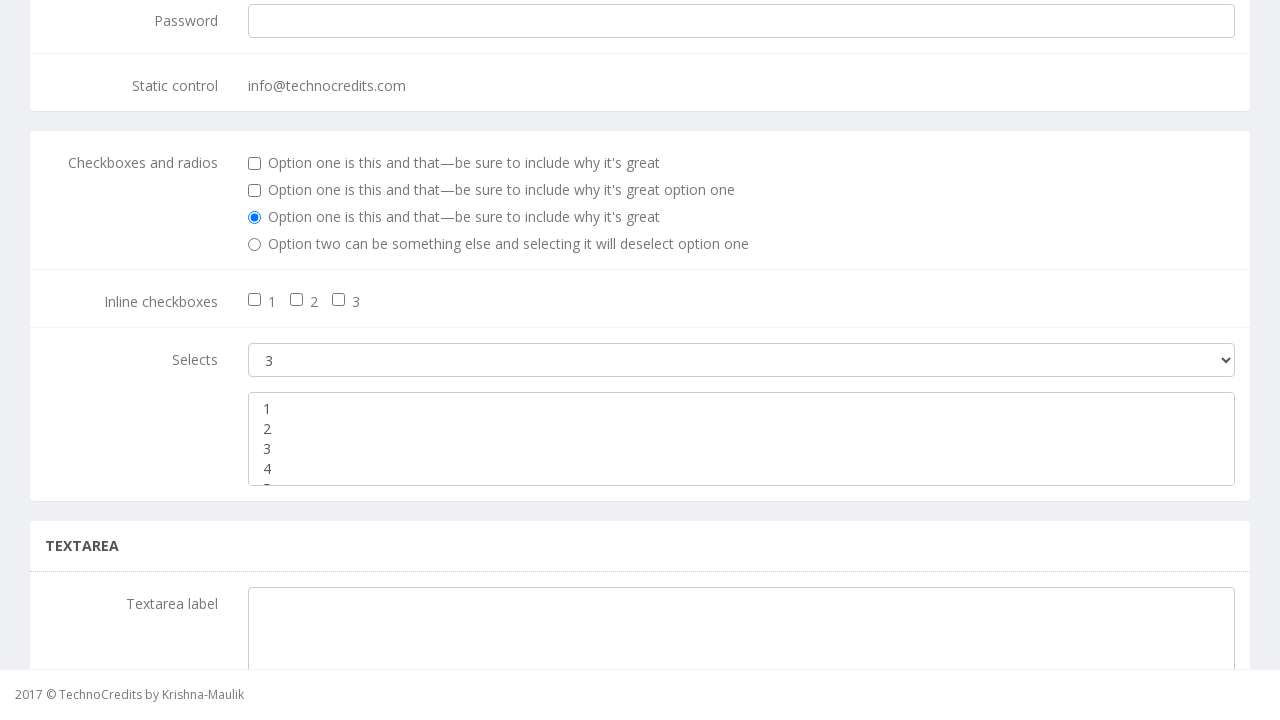

Retrieved all options from multi-select dropdown
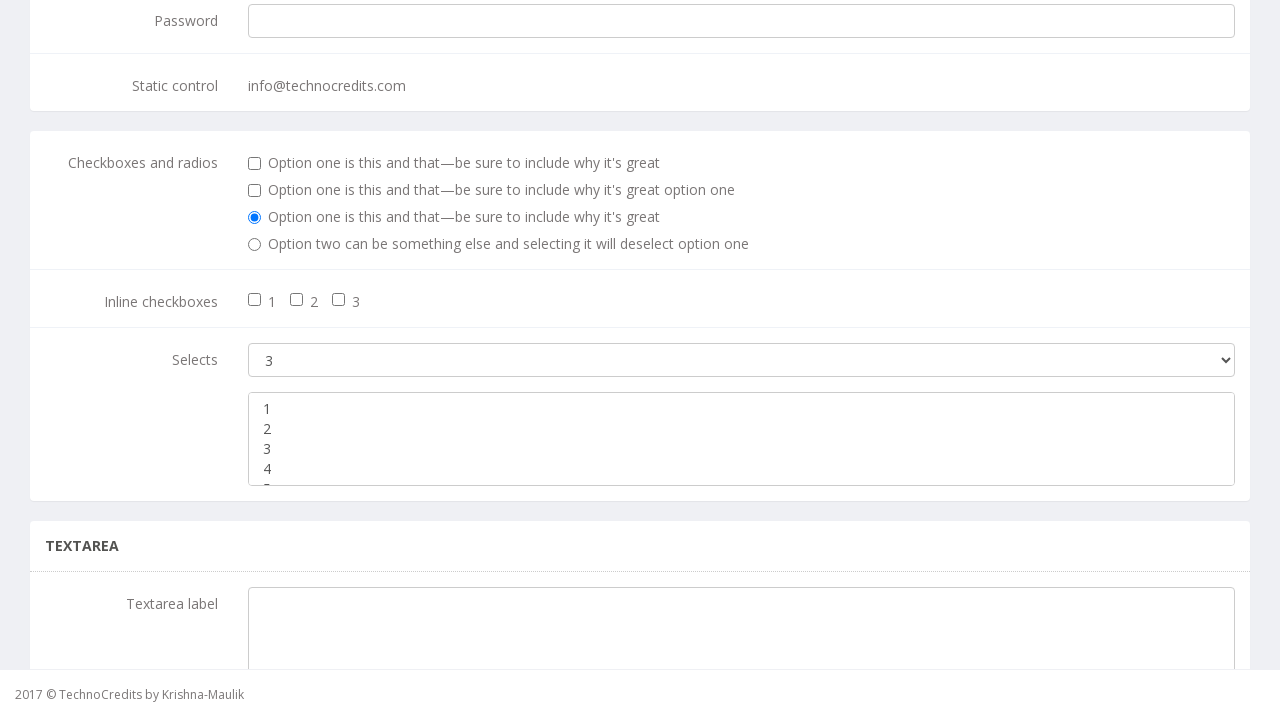

Selected even number '2' from multi-select dropdown on //div[@class='panel-body']//div[3]//select[2]
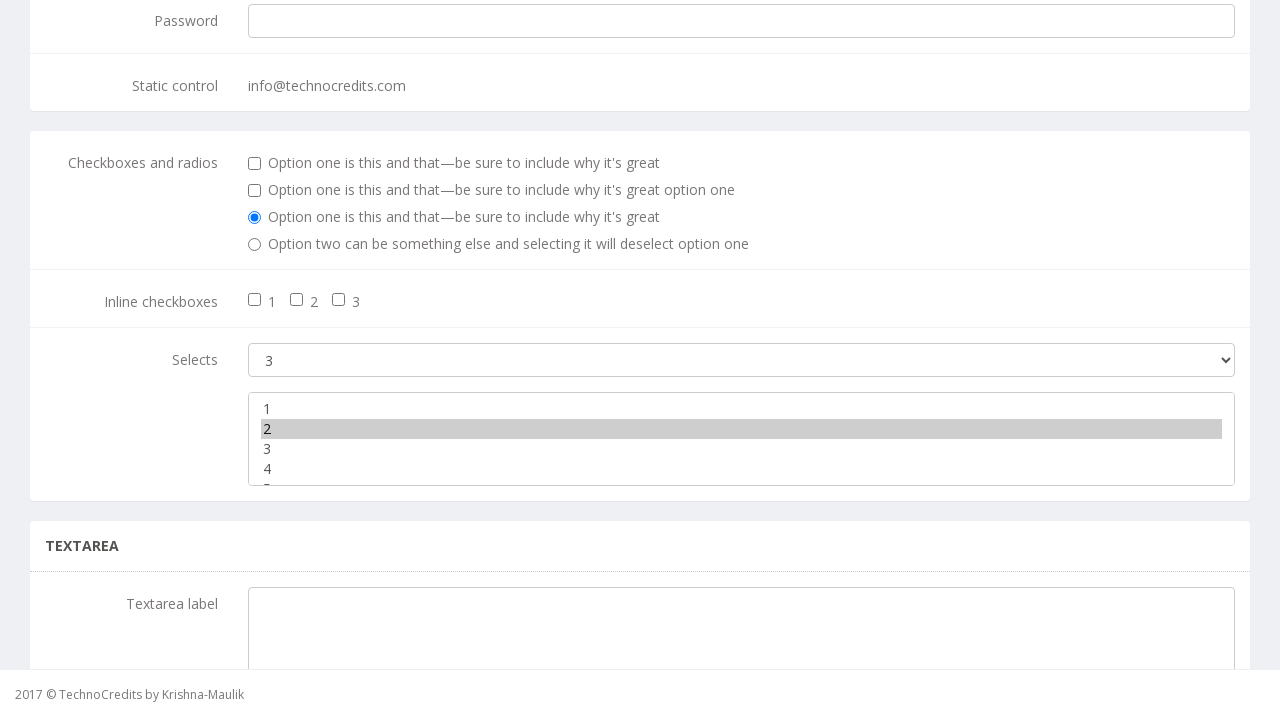

Selected even number '4' from multi-select dropdown on //div[@class='panel-body']//div[3]//select[2]
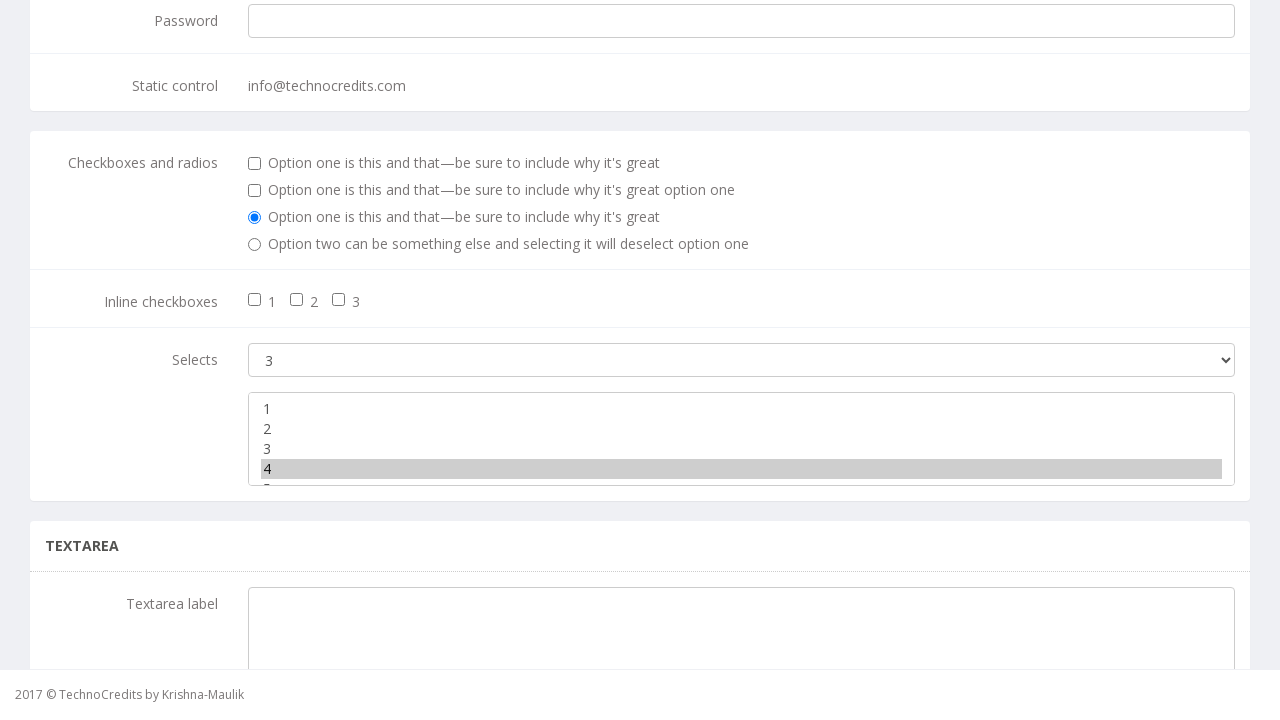

Deselected '4' from multi-select dropdown
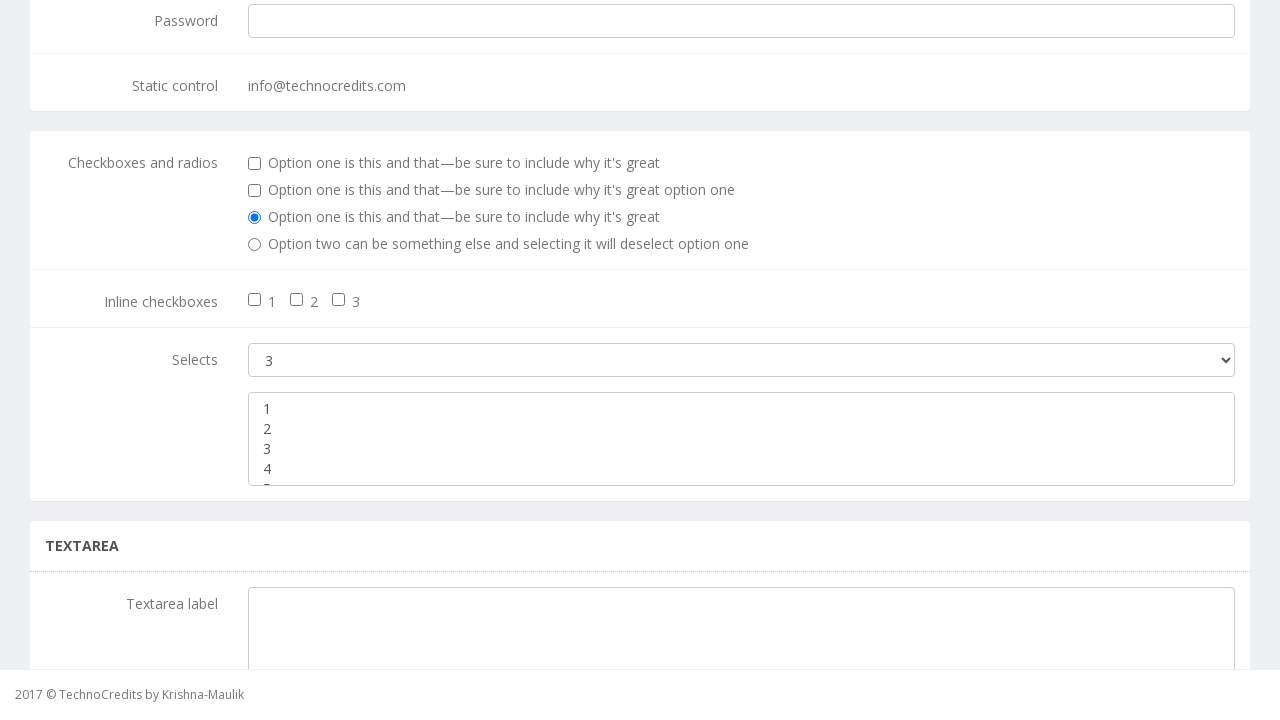

Deselected all options from multi-select dropdown
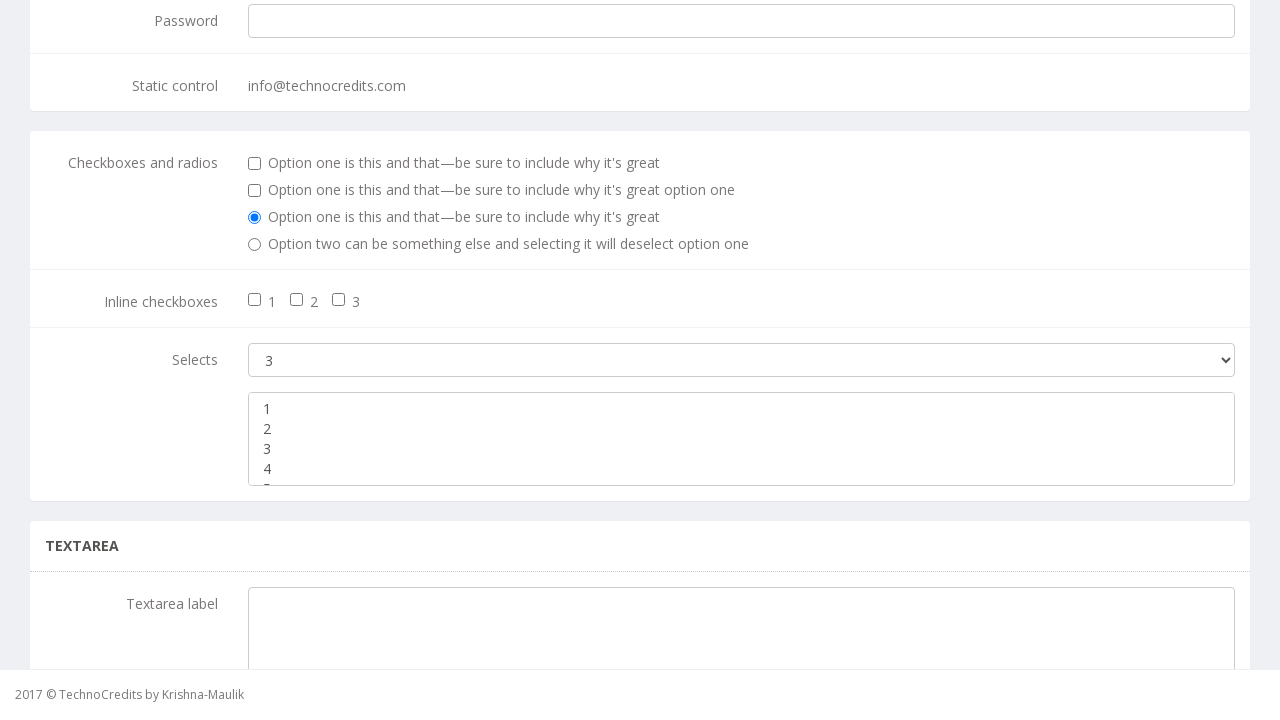

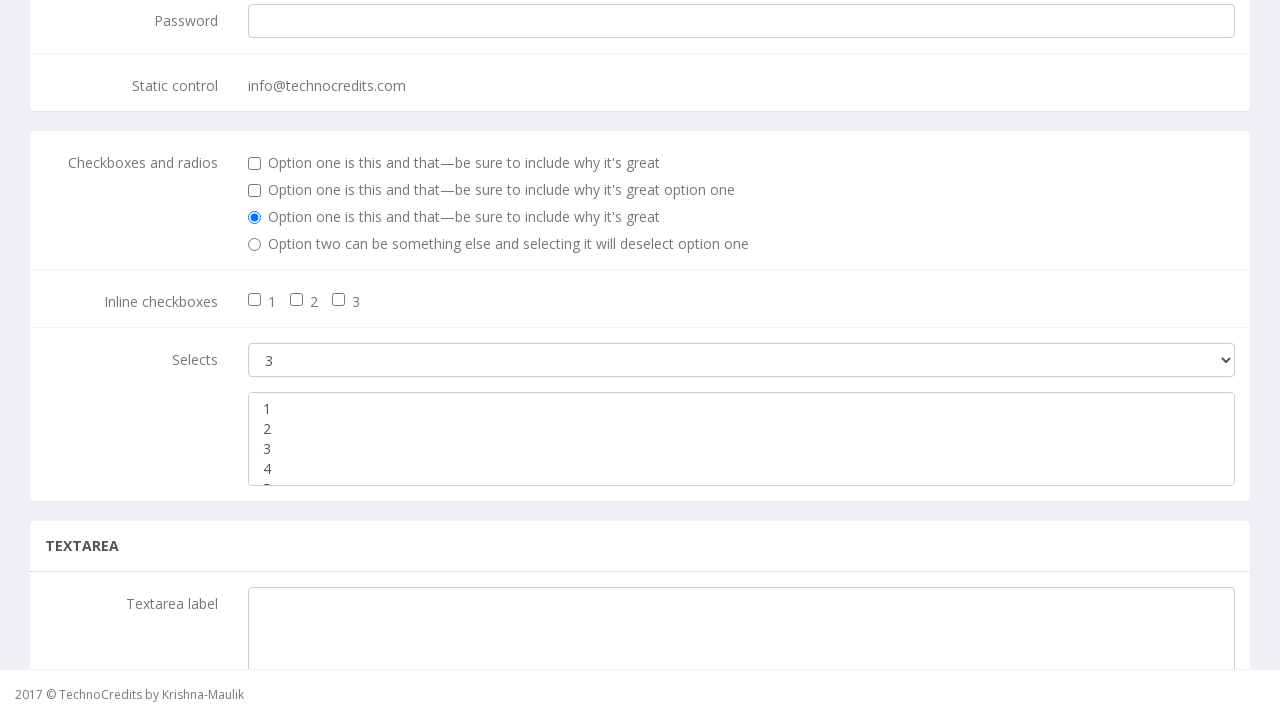